Tests single select dropdown by selecting items by value and visible text

Starting URL: https://antoniotrindade.com.br/treinoautomacao/elementsweb.html

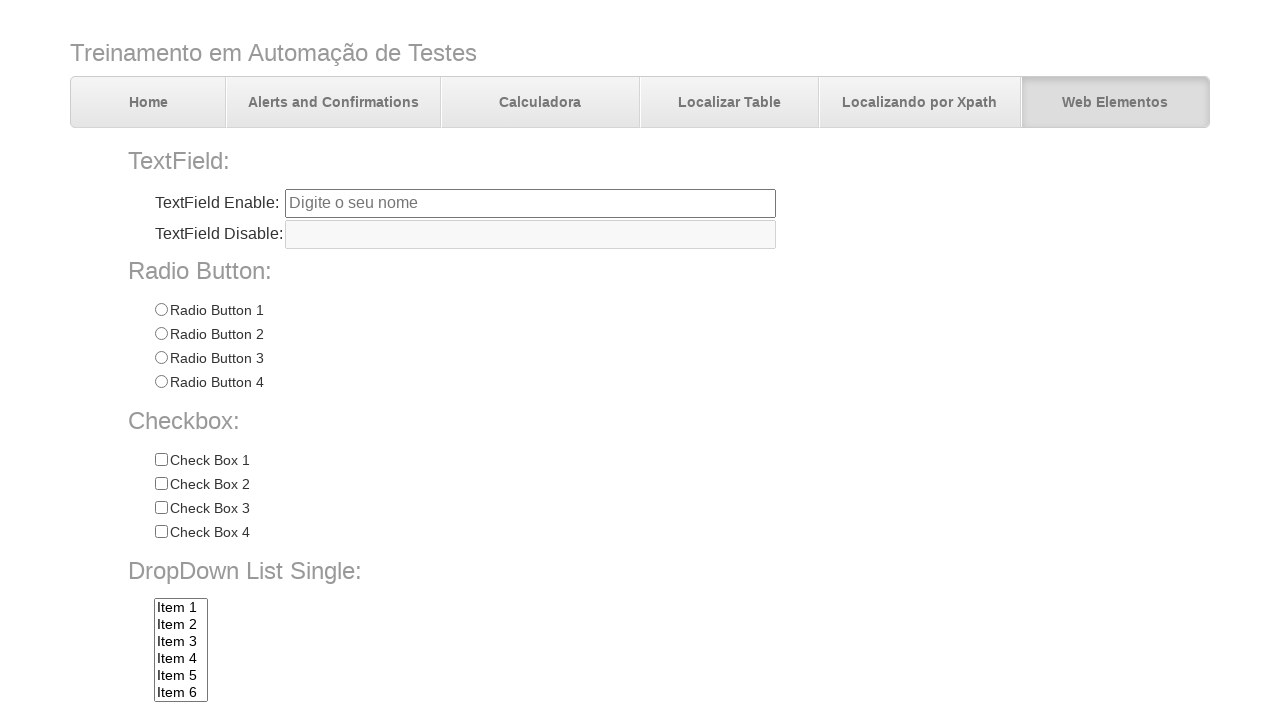

Navigated to elements web page
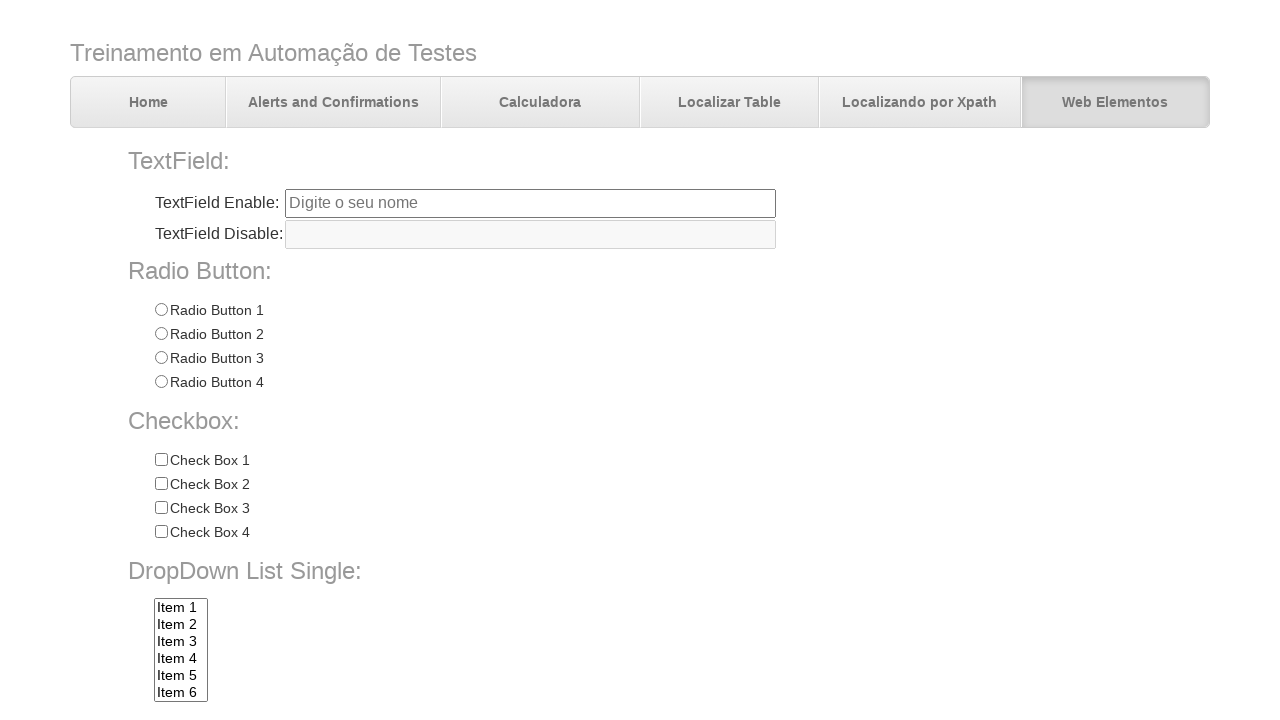

Selected dropdown item by value 'item3' on select[name='dropdownlist']
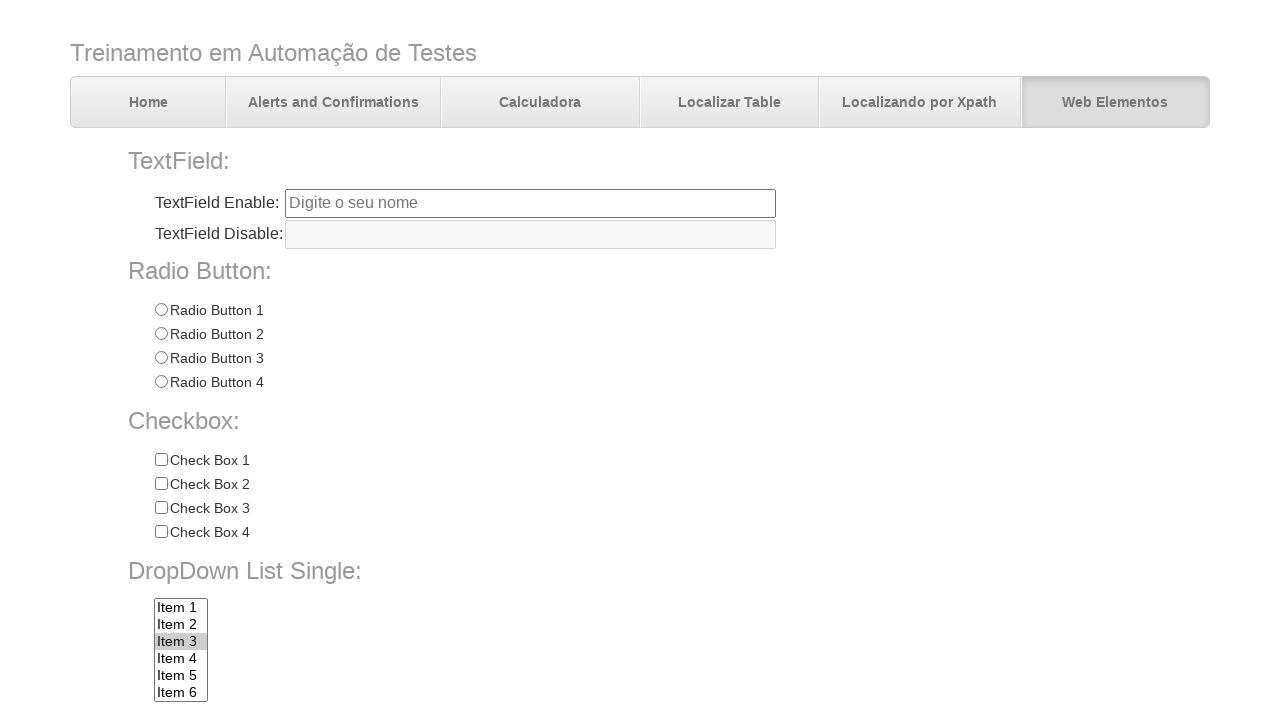

Selected dropdown item by visible text 'Item 7' on select[name='dropdownlist']
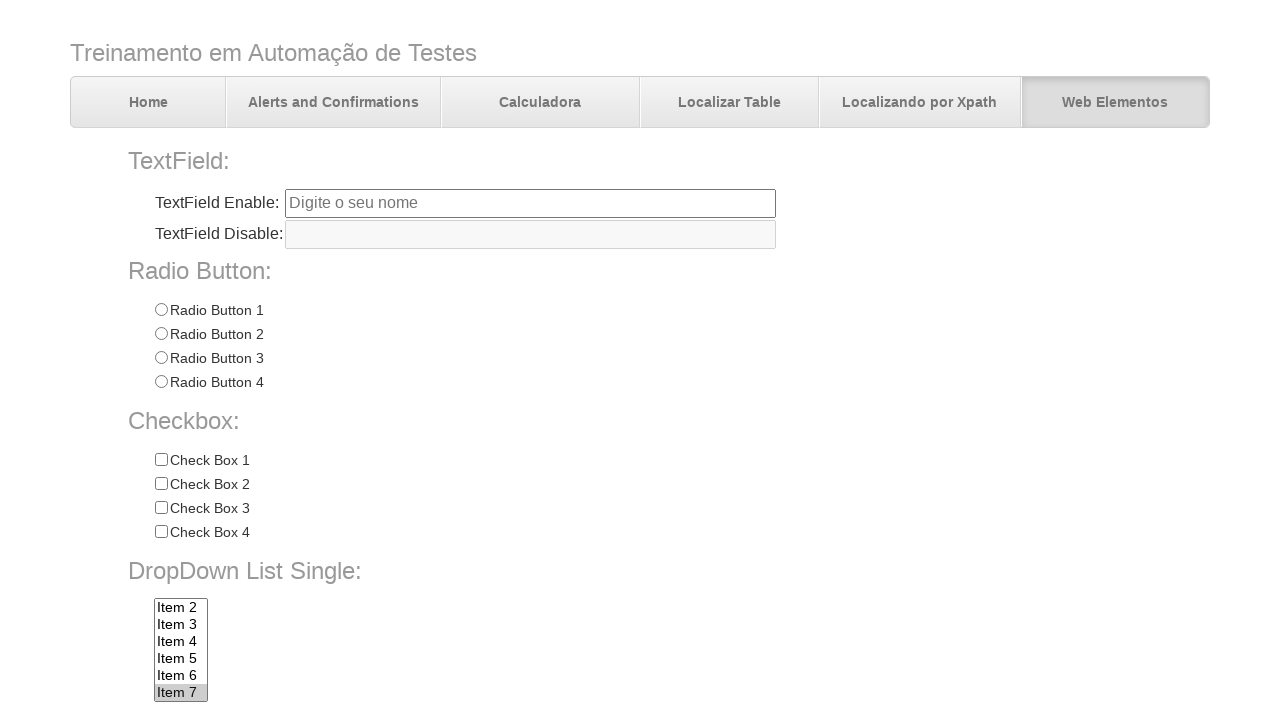

Retrieved selected dropdown value
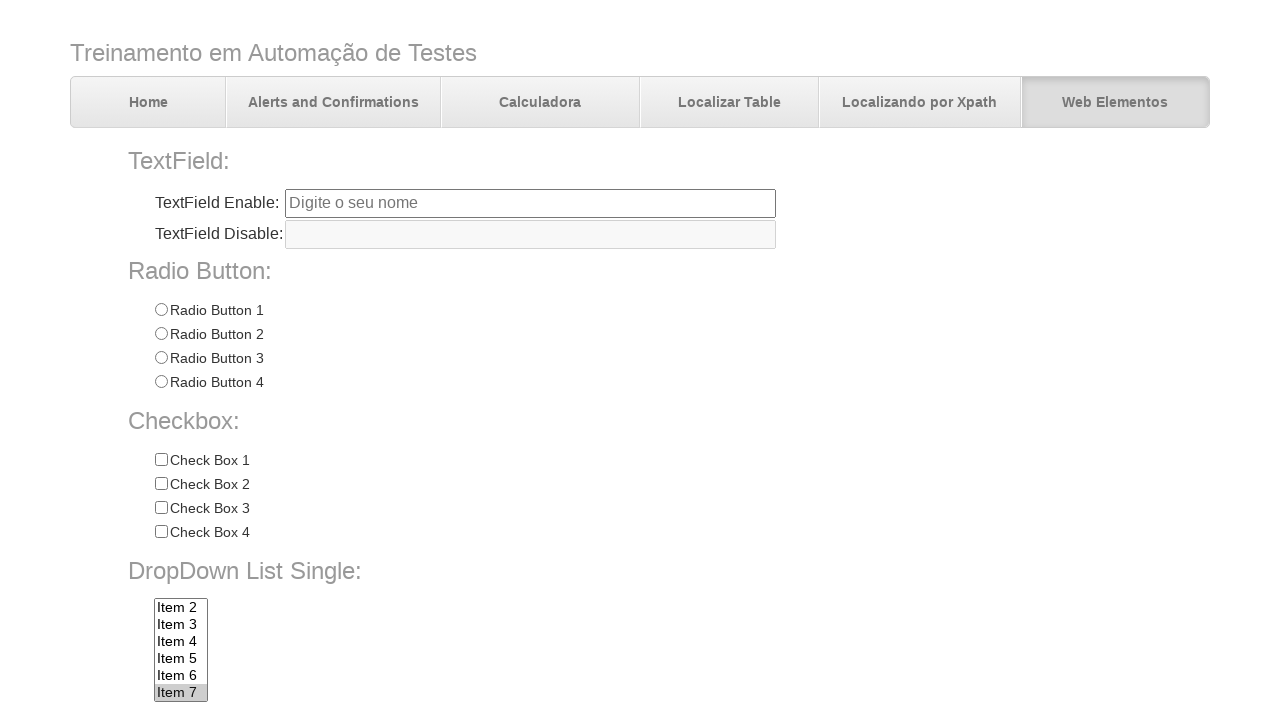

Asserted that selected value equals 'item7'
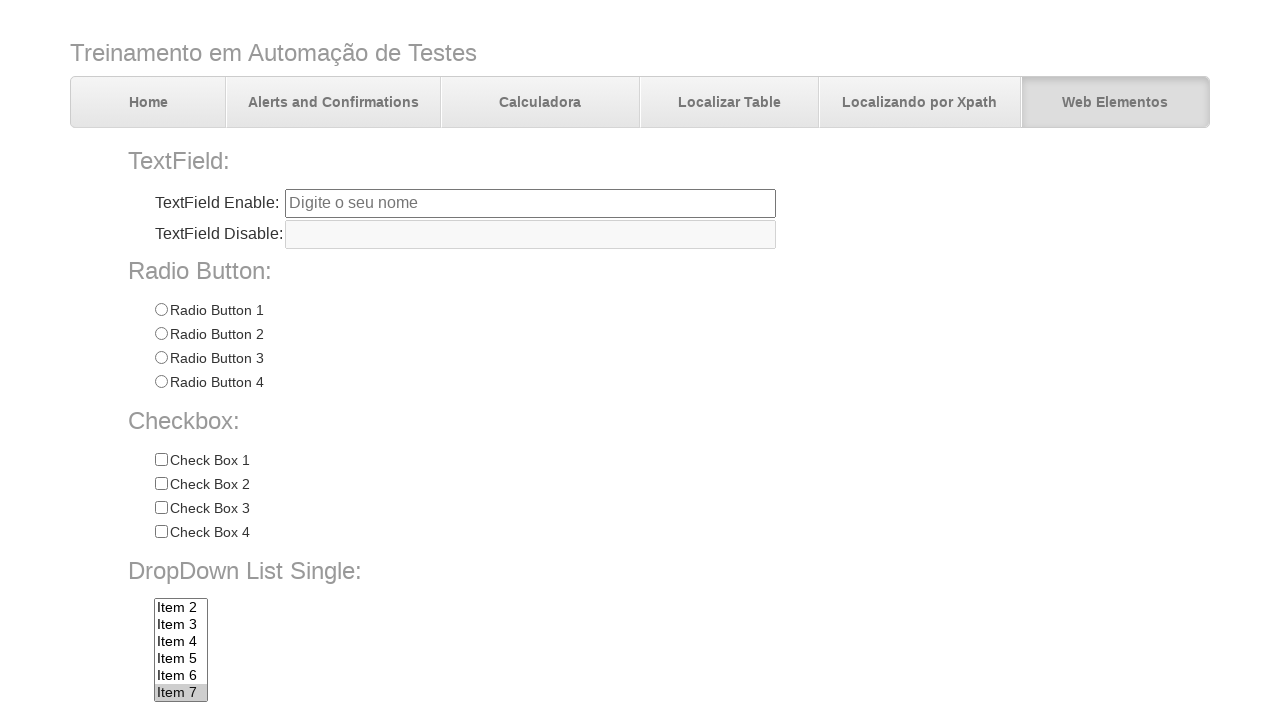

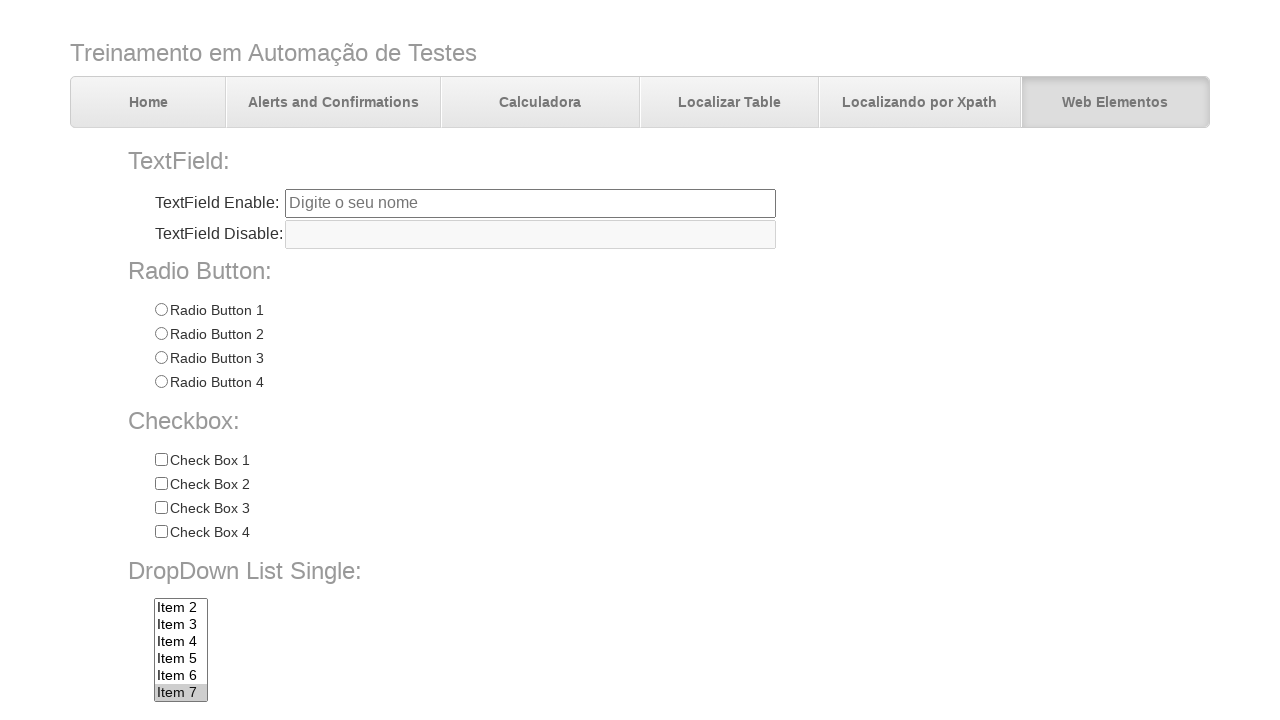